Tests the Add/Remove Elements functionality by clicking the Add Element button, verifying the Delete button appears, clicking Delete, and verifying the page heading is still visible.

Starting URL: https://the-internet.herokuapp.com/add_remove_elements/

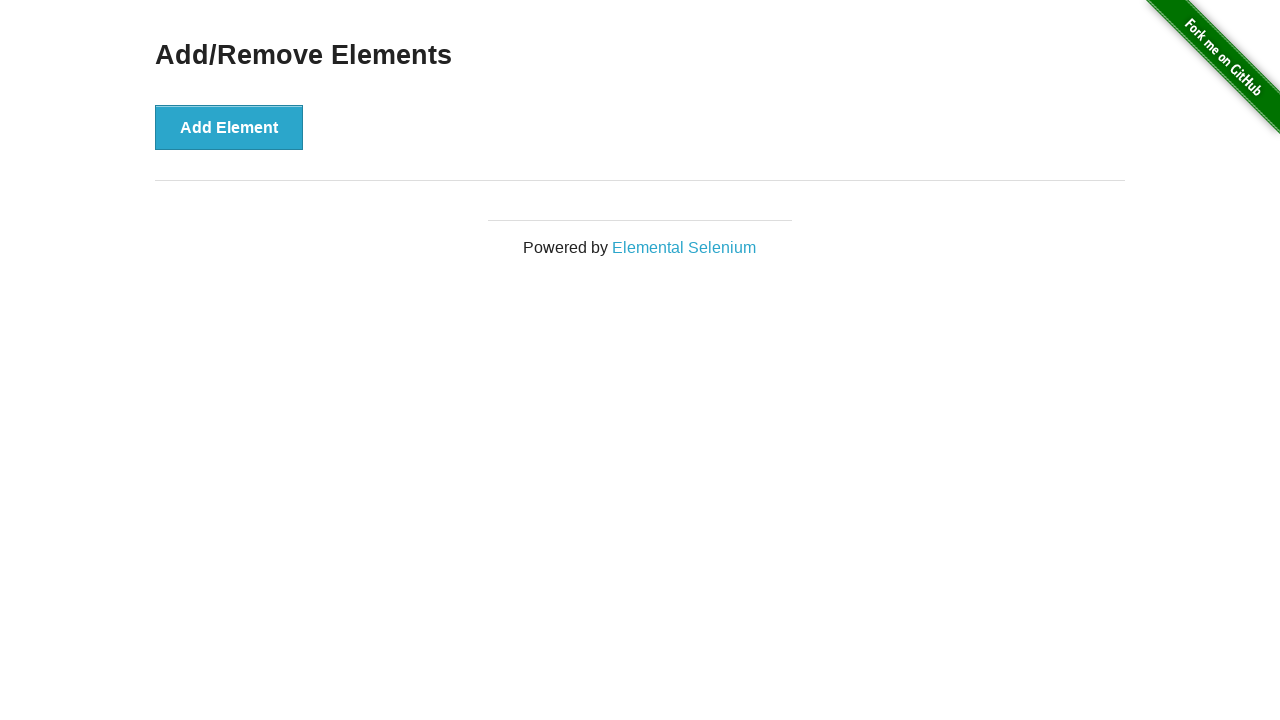

Clicked the 'Add Element' button at (229, 127) on xpath=//*[text()='Add Element']
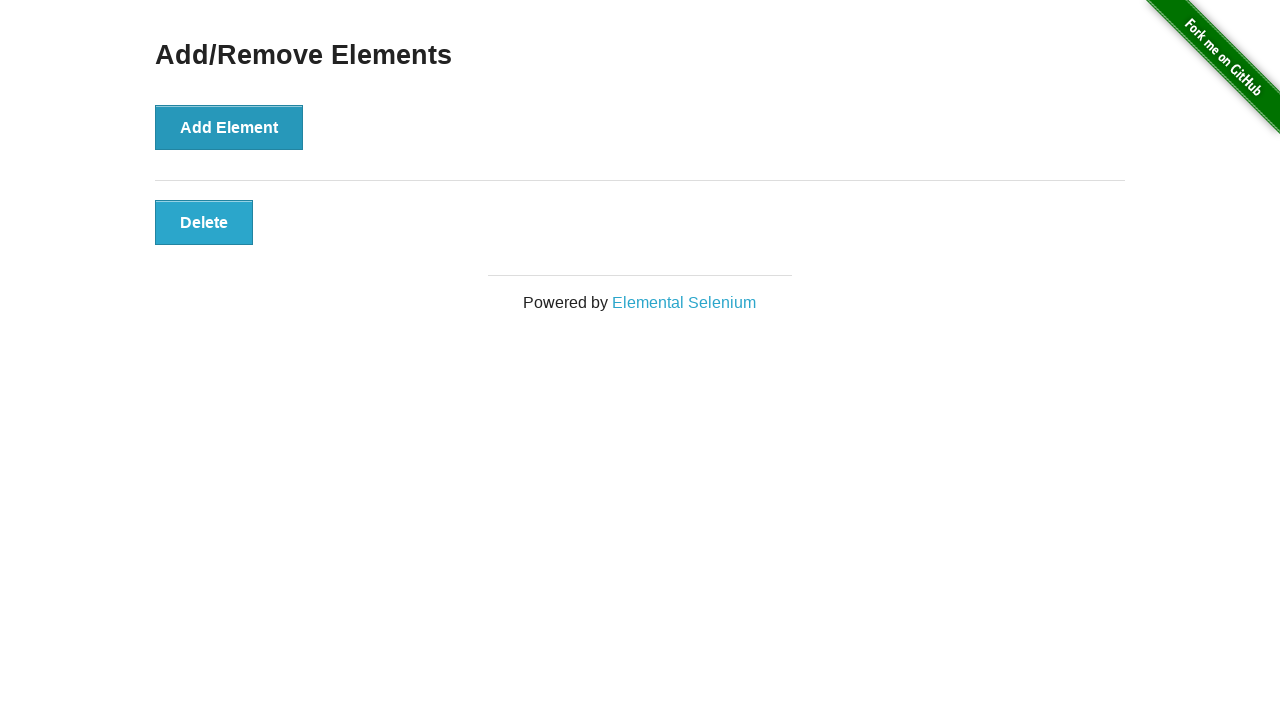

Verified Delete button appeared
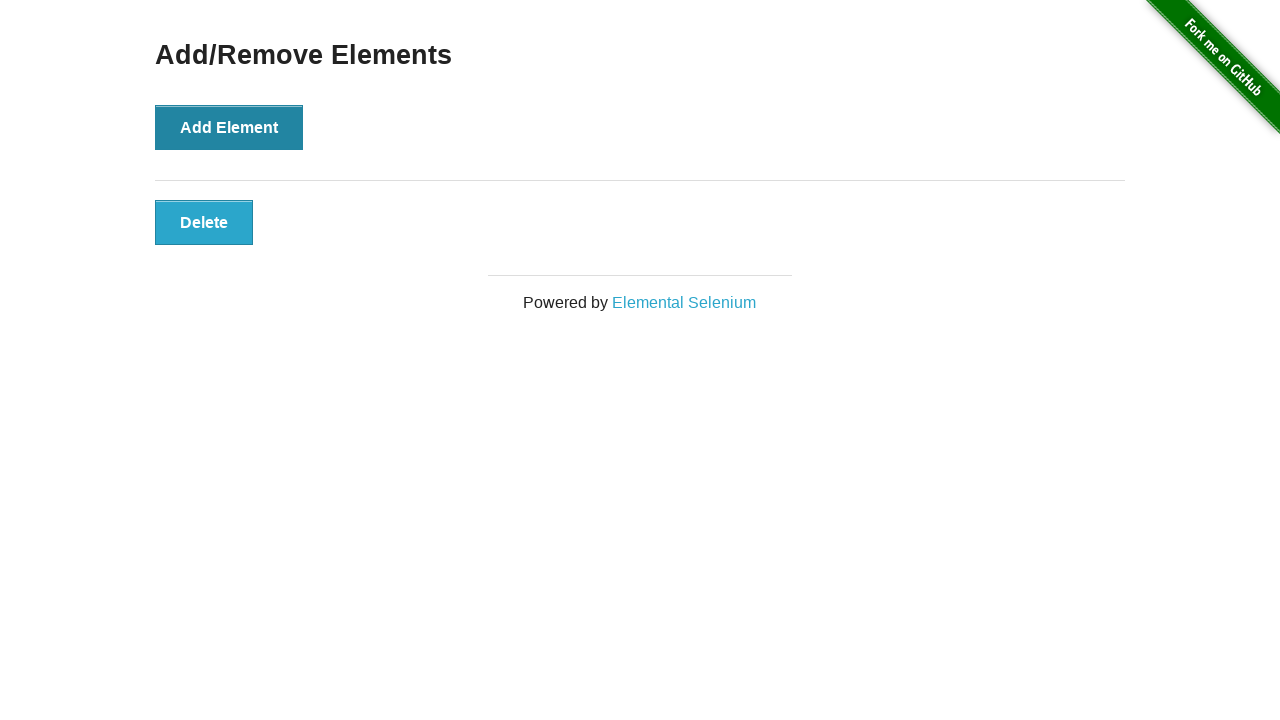

Clicked the Delete button at (204, 222) on button.added-manually
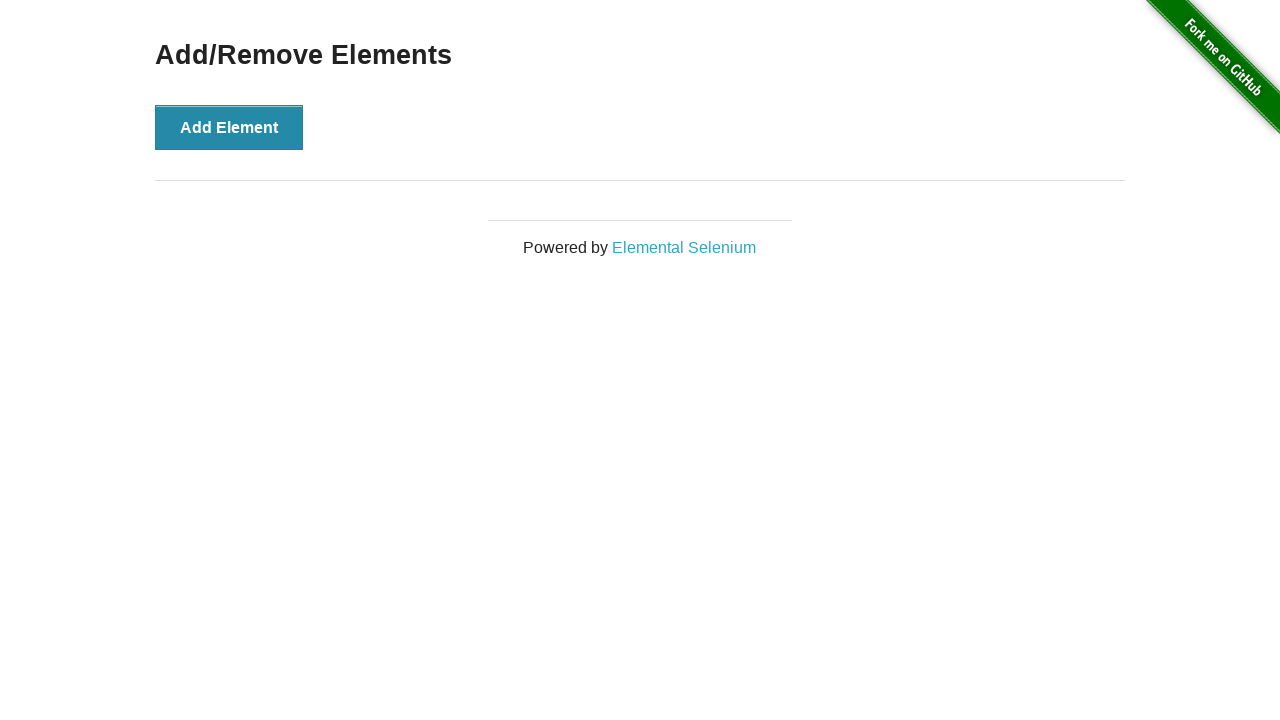

Verified 'Add/Remove Elements' heading is still visible
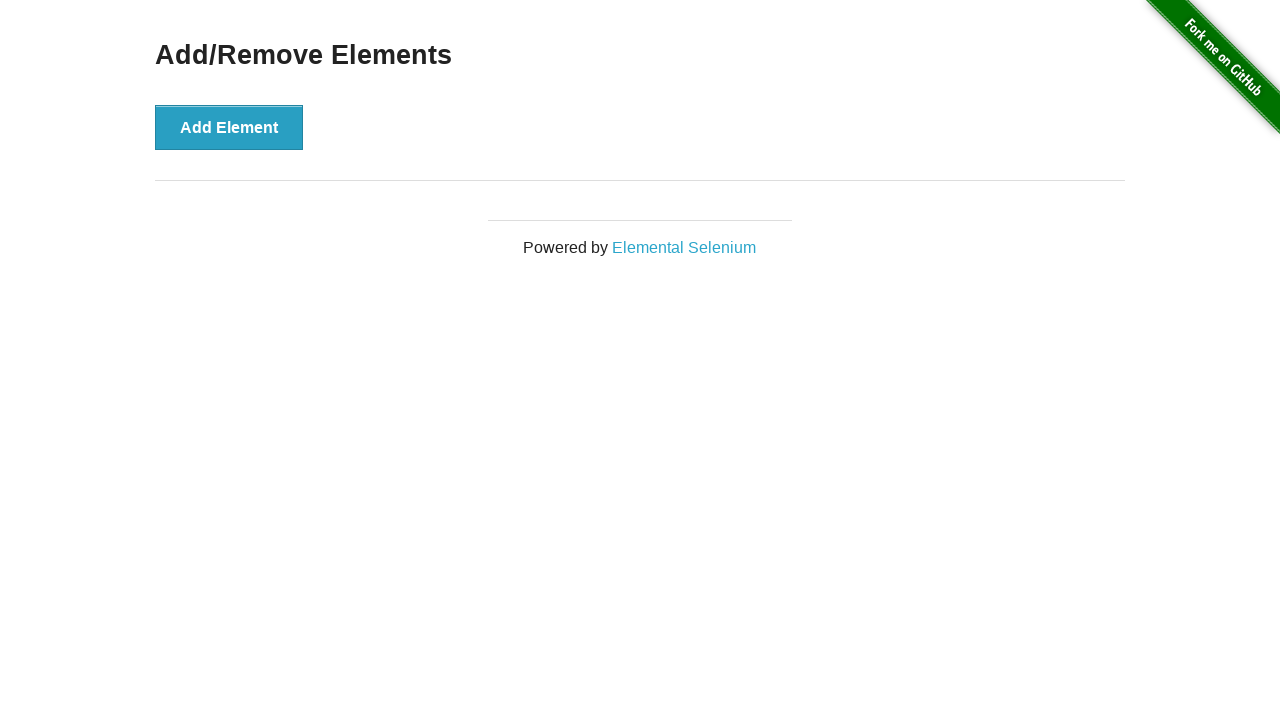

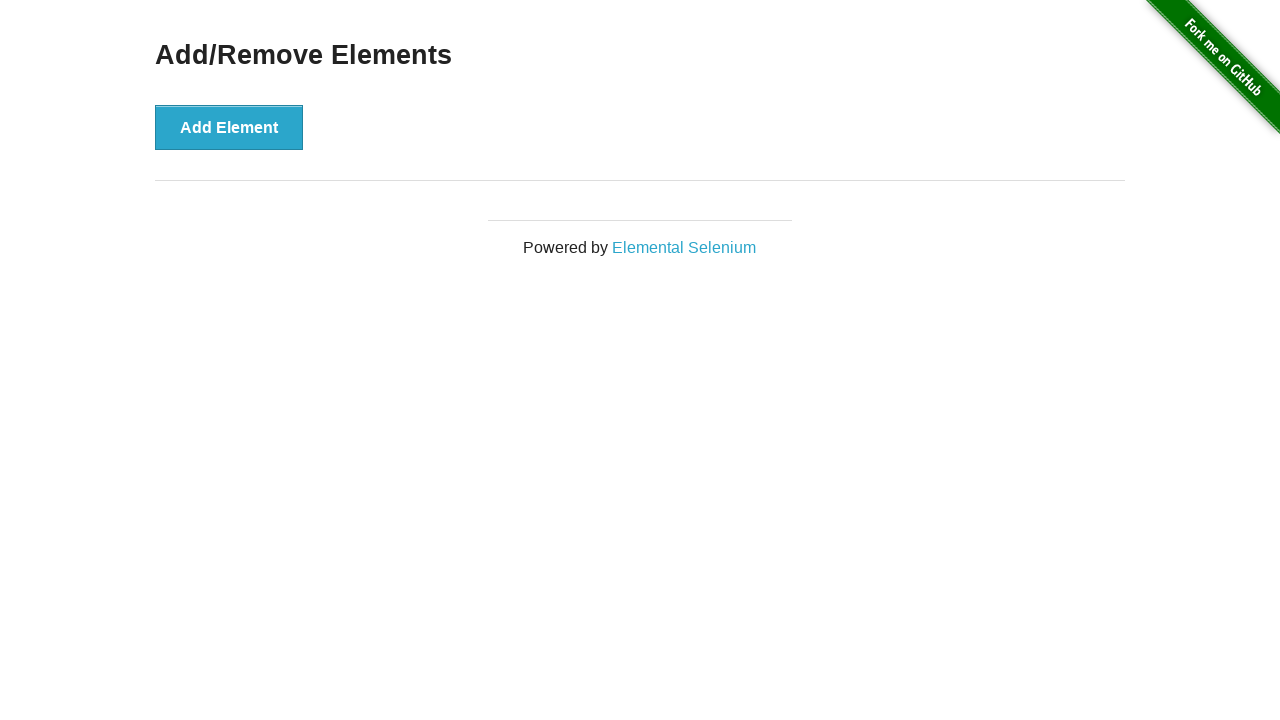